Solves a math challenge by reading an input value from the page, calculating the answer using a logarithmic/trigonometric formula, filling the answer field, checking required checkboxes, and submitting the form.

Starting URL: http://suninjuly.github.io/math.html

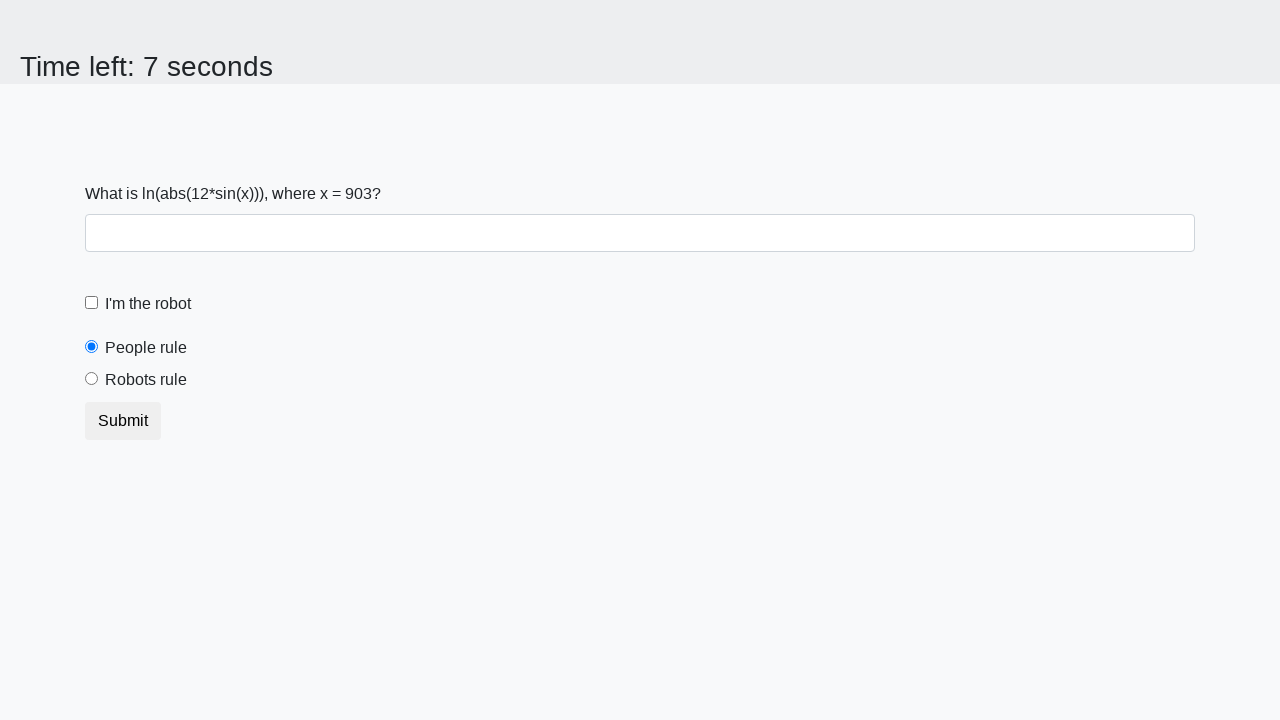

Located the input value element
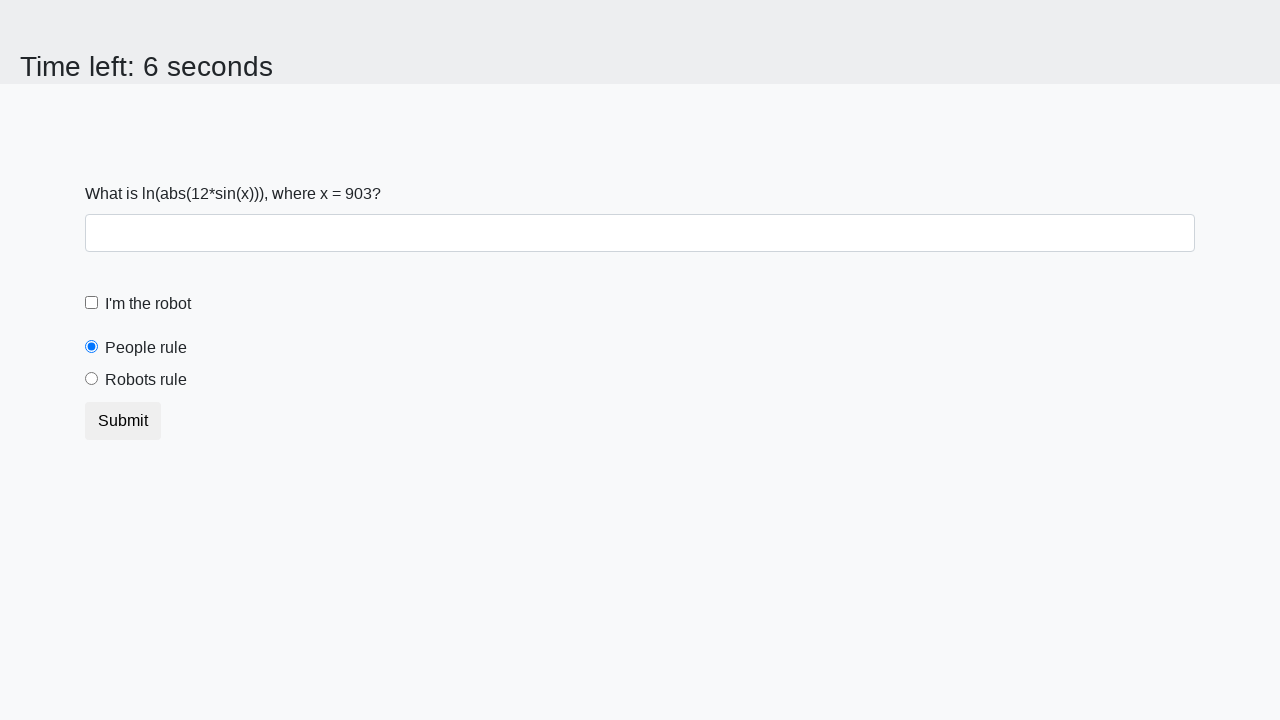

Retrieved x value text content from the element
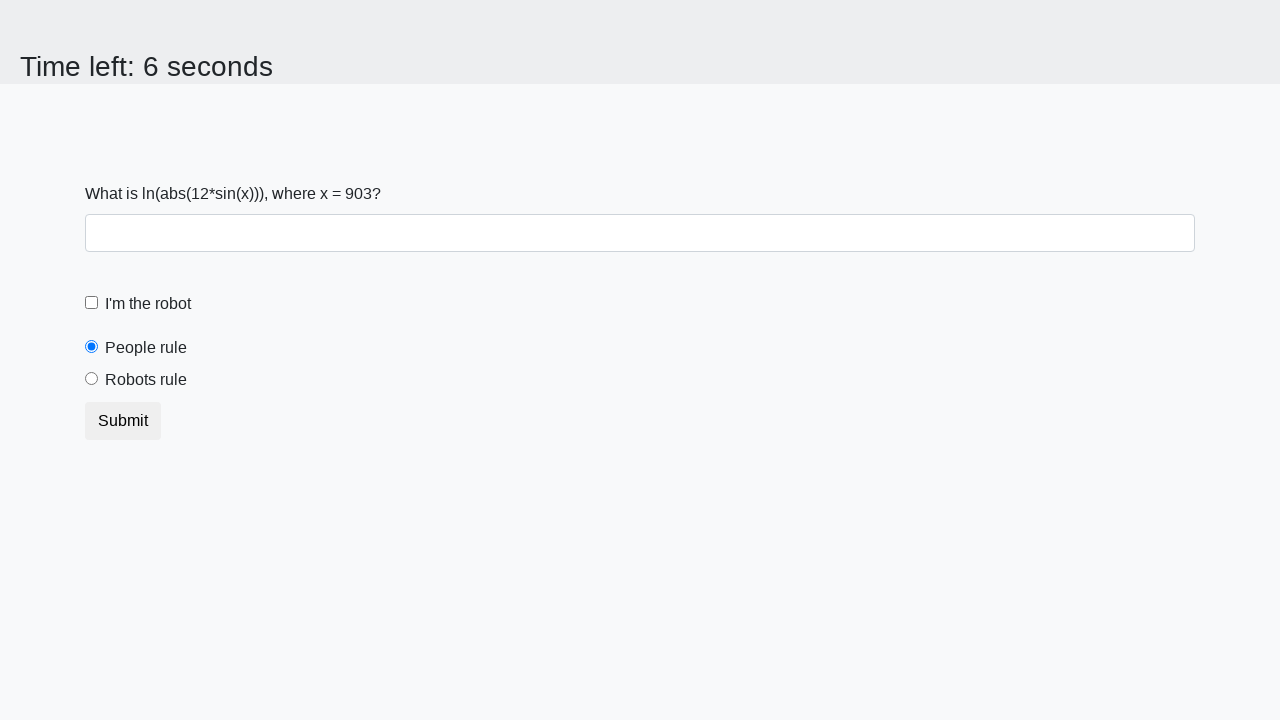

Converted x value to float: 903.0
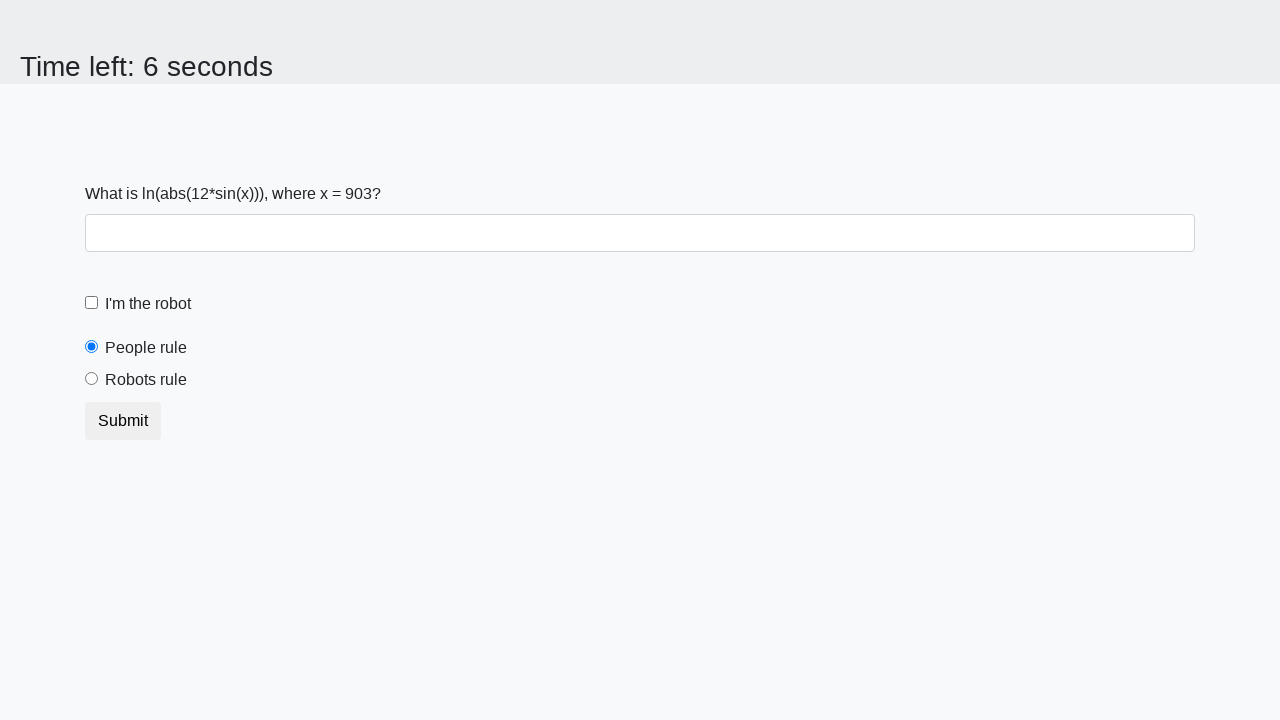

Calculated logarithmic/trigonometric answer: 2.463140496039347
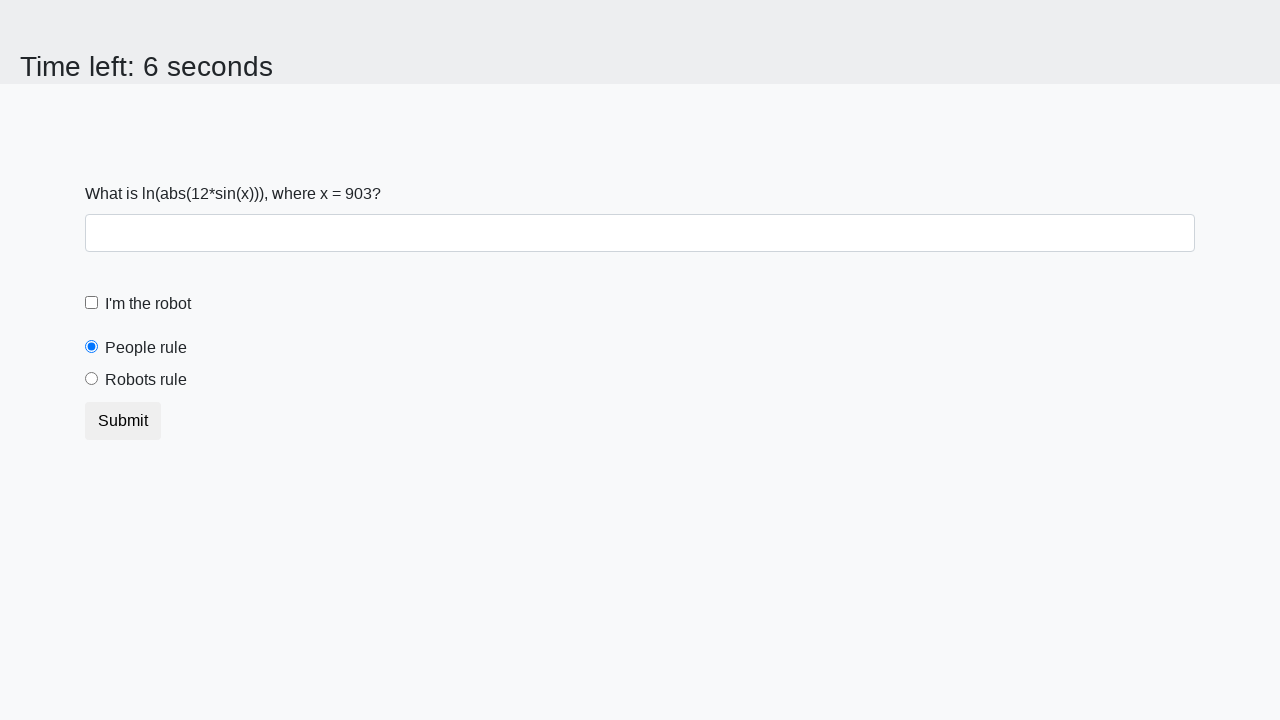

Filled answer field with calculated value on #answer
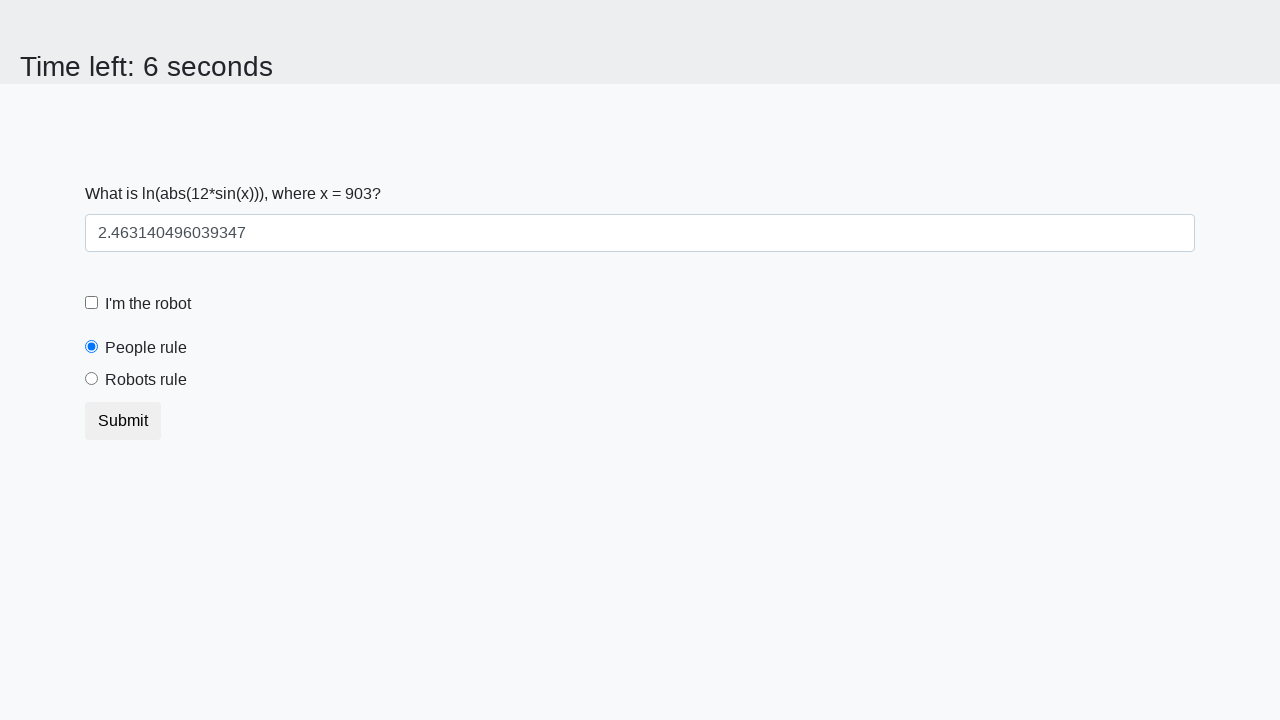

Clicked the robot checkbox at (92, 303) on #robotCheckbox
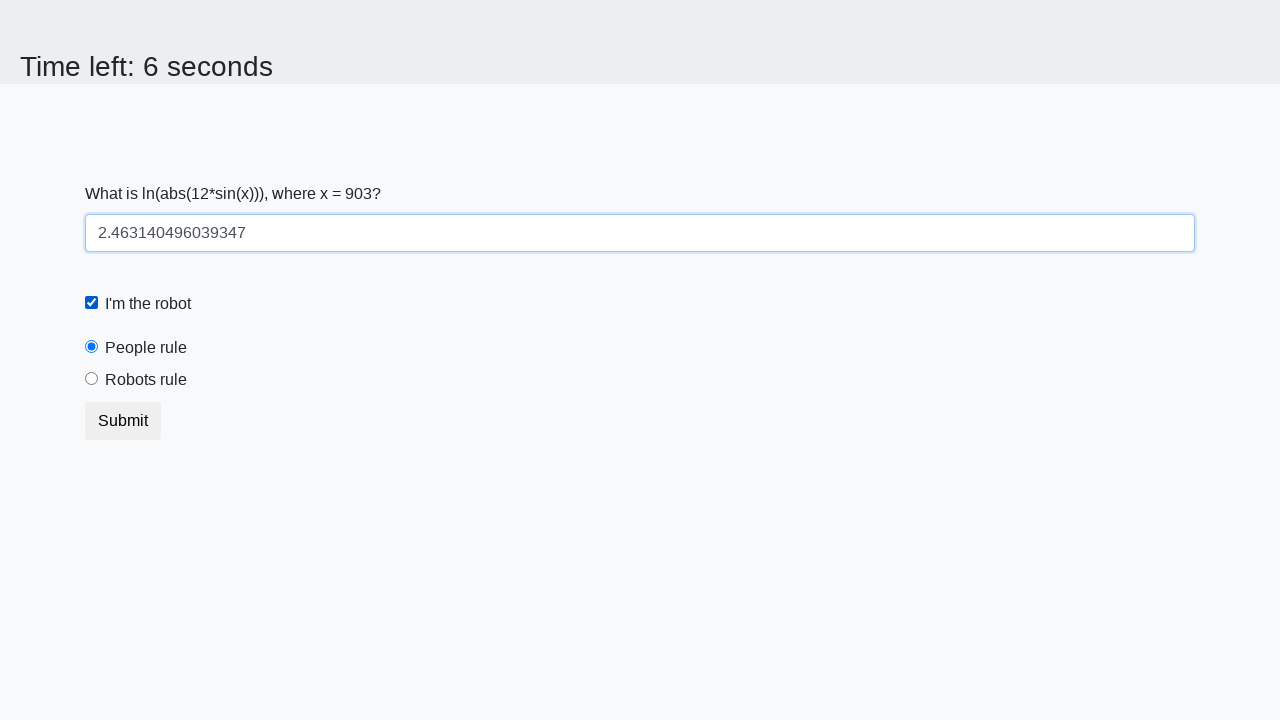

Clicked the robots rule checkbox at (92, 379) on #robotsRule
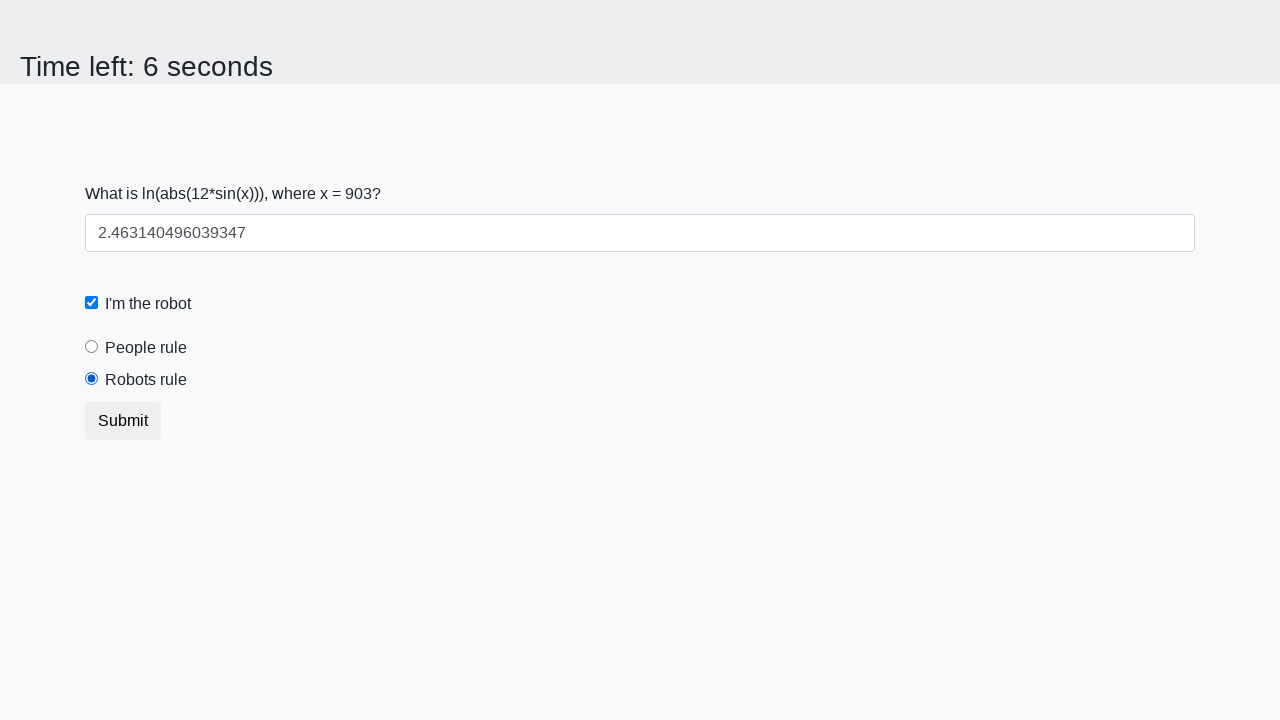

Clicked the submit button at (123, 421) on button.btn
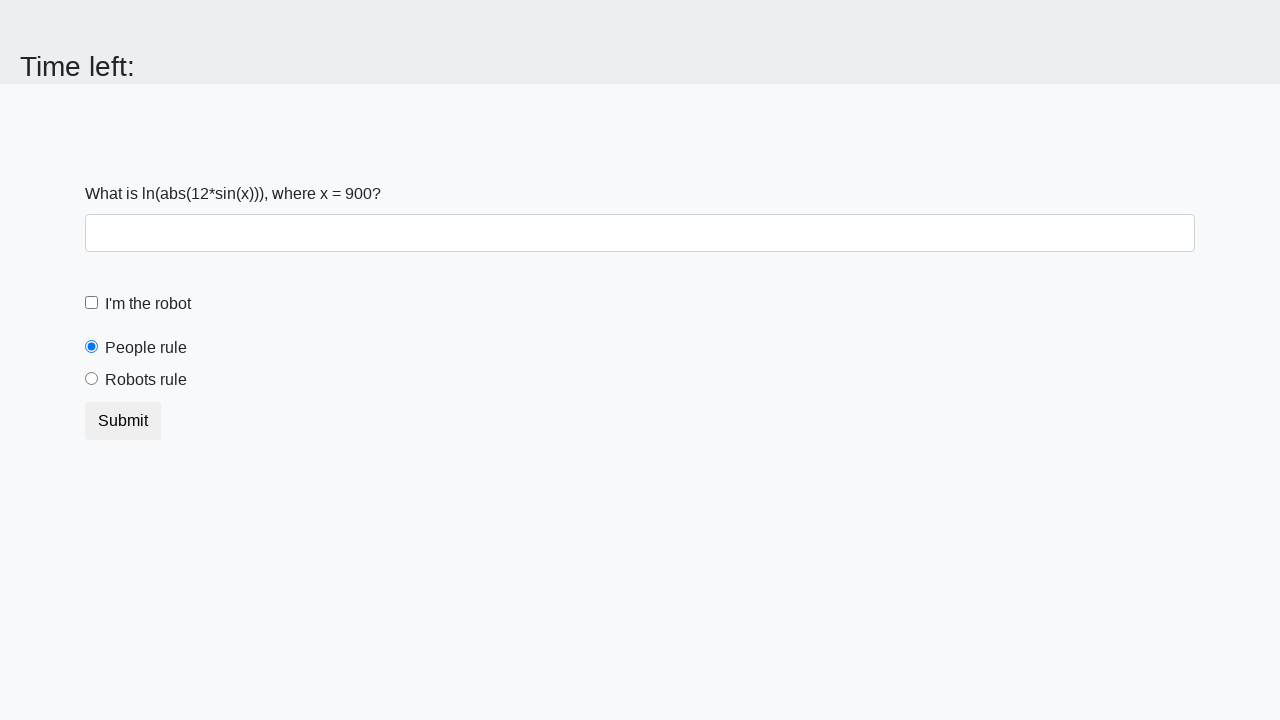

Set up dialog handler to accept alerts
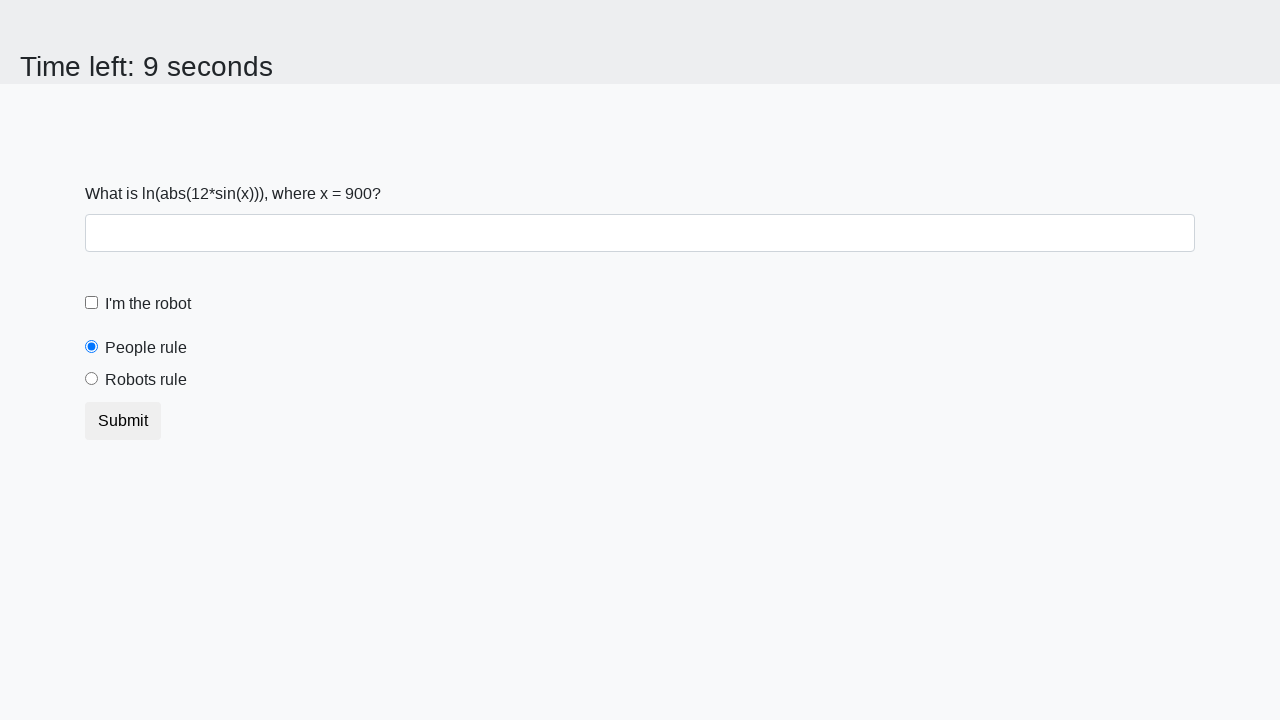

Waited for alert to be processed
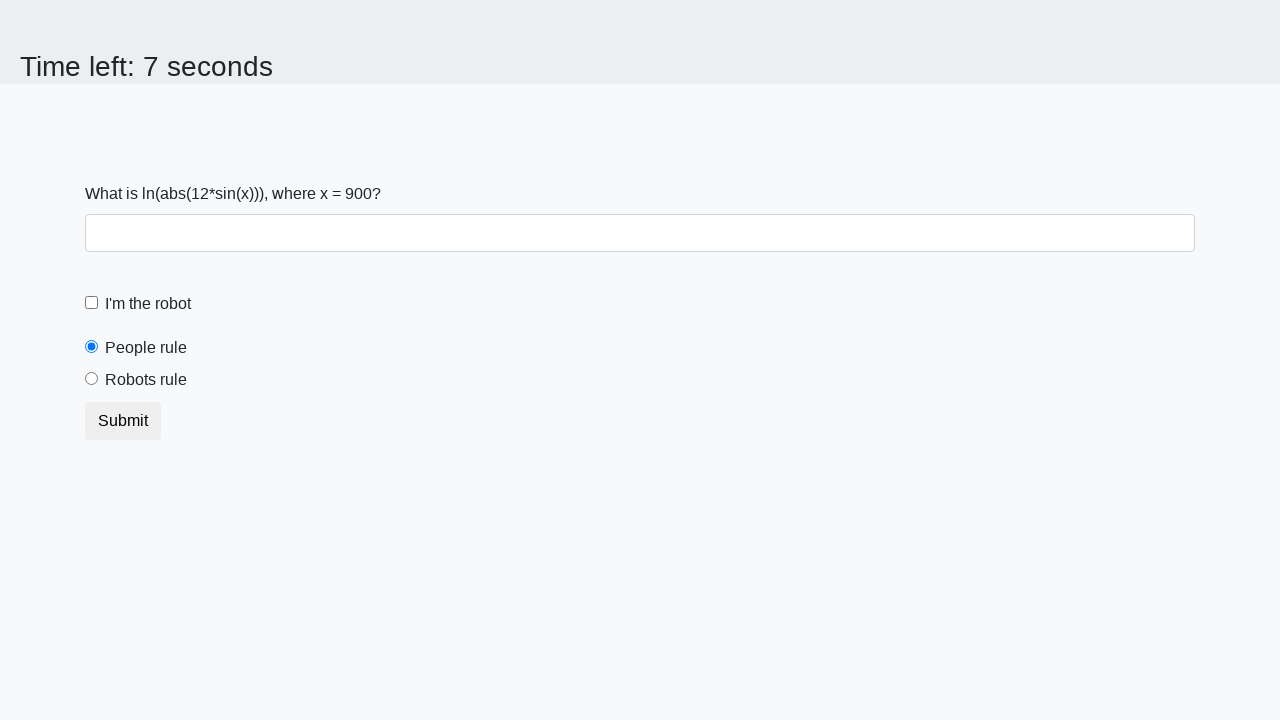

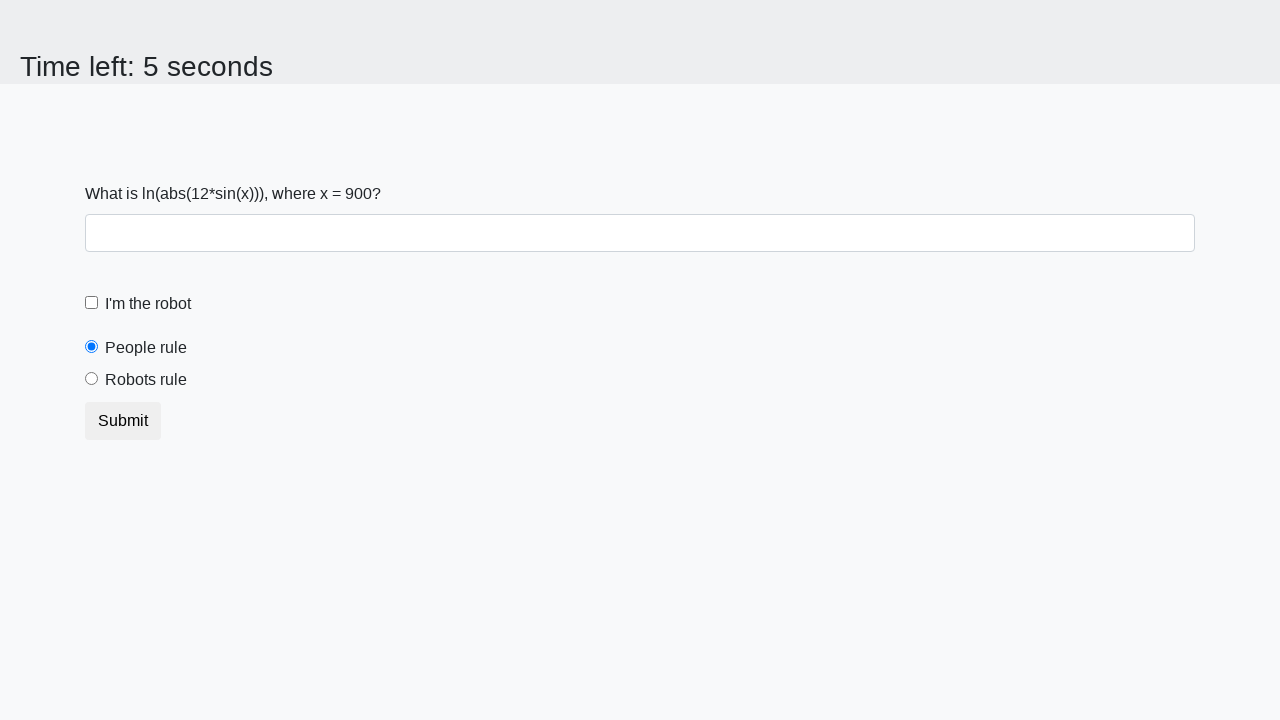